Tests responsive design by setting the viewport to mobile dimensions and verifying that the login logo is visible on the page

Starting URL: https://www.saucedemo.com/

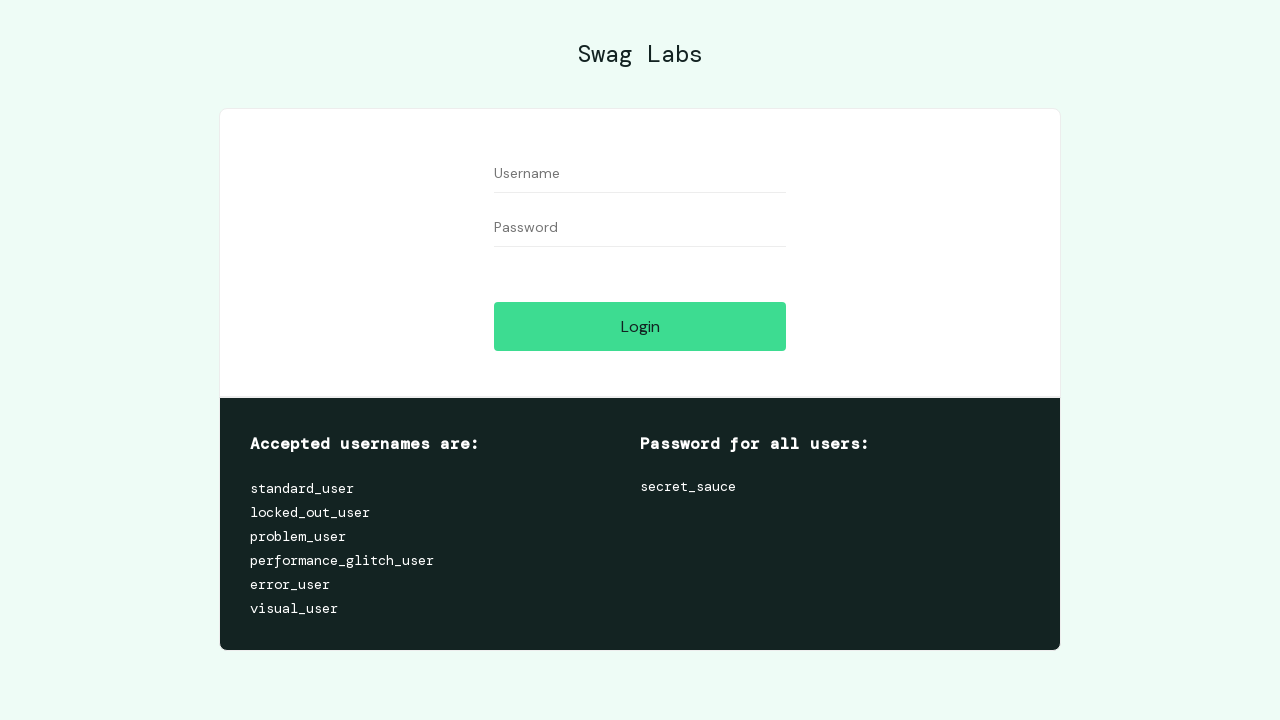

Set viewport to mobile dimensions (375x667)
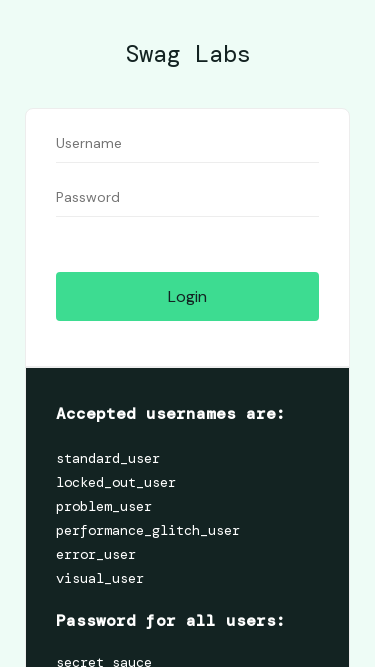

Login logo is visible on mobile viewport
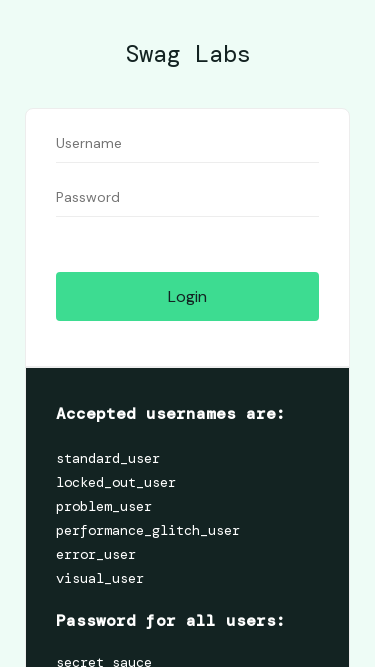

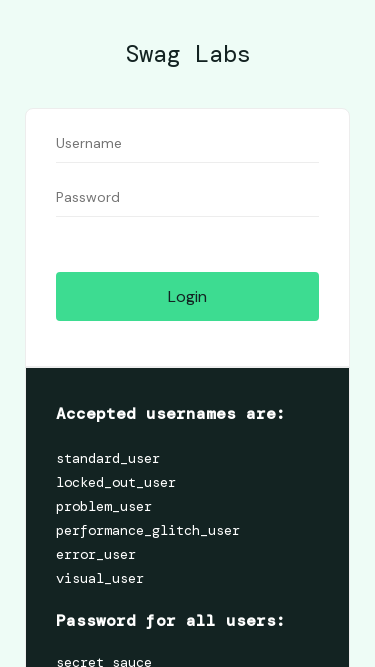